Tests canceling an edit at the Completed filter

Starting URL: https://todomvc4tasj.herokuapp.com/

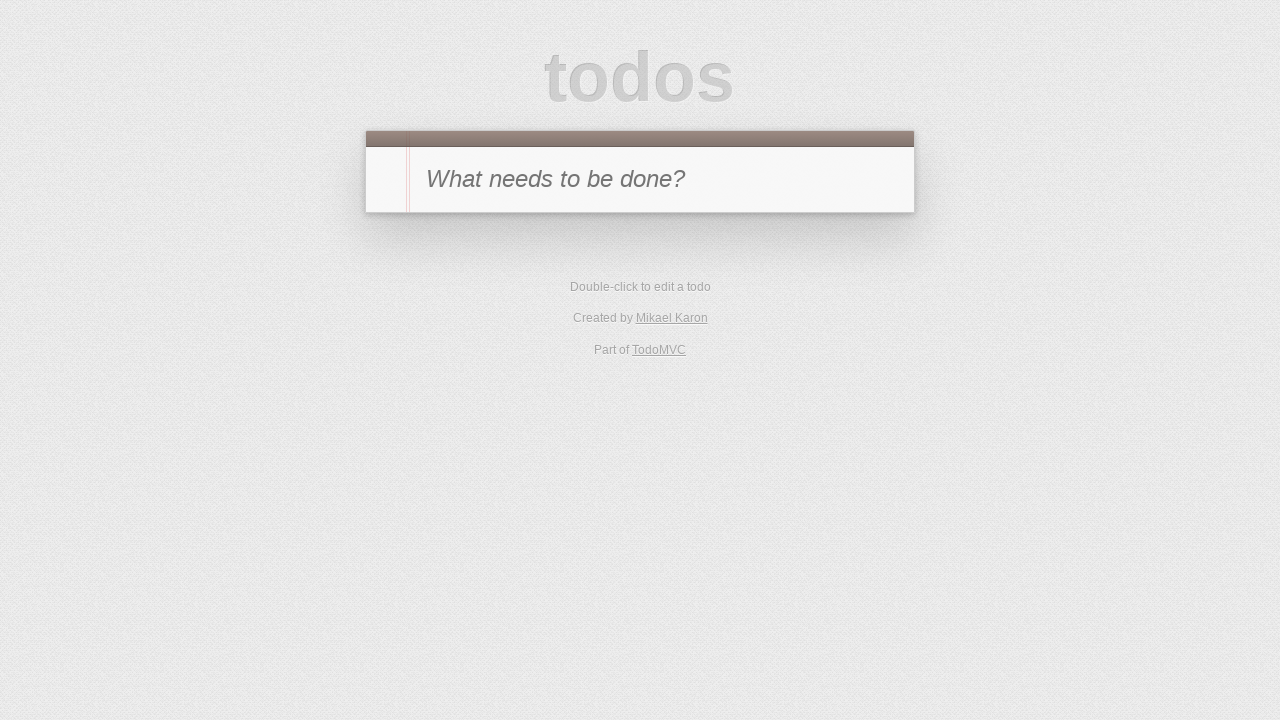

Set up initial state with a completed task in localStorage
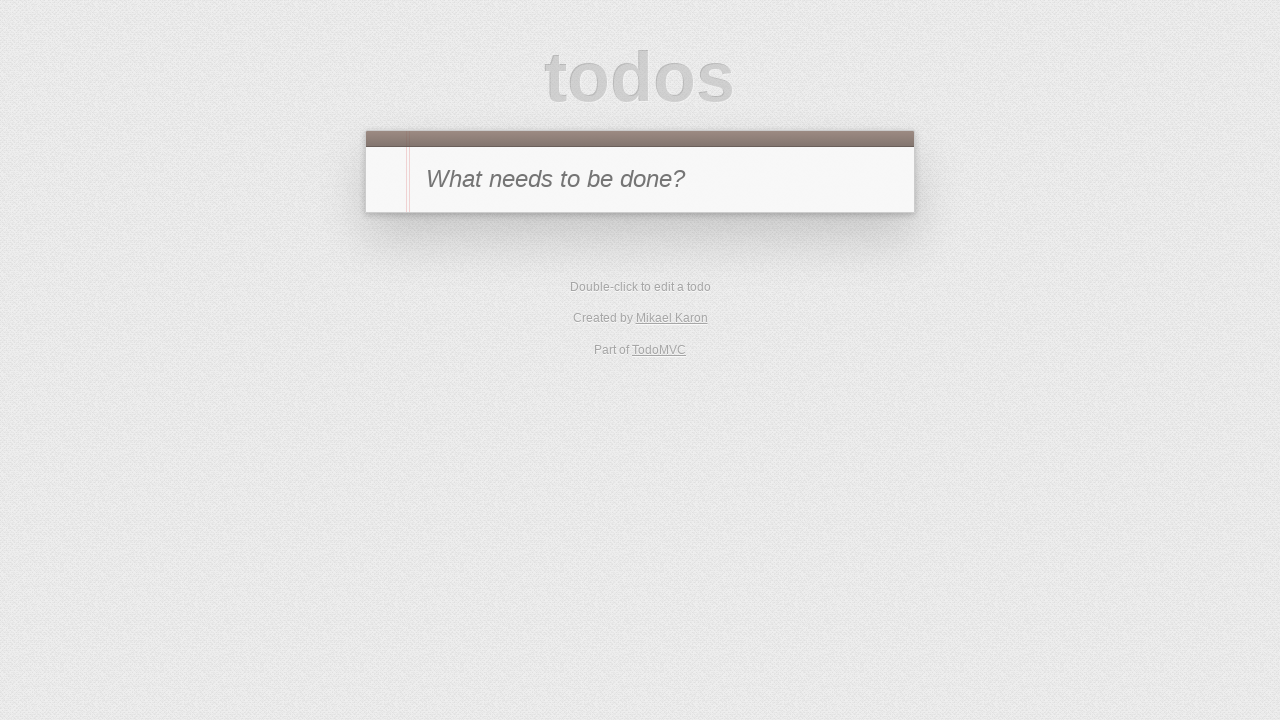

Reloaded page to apply localStorage changes
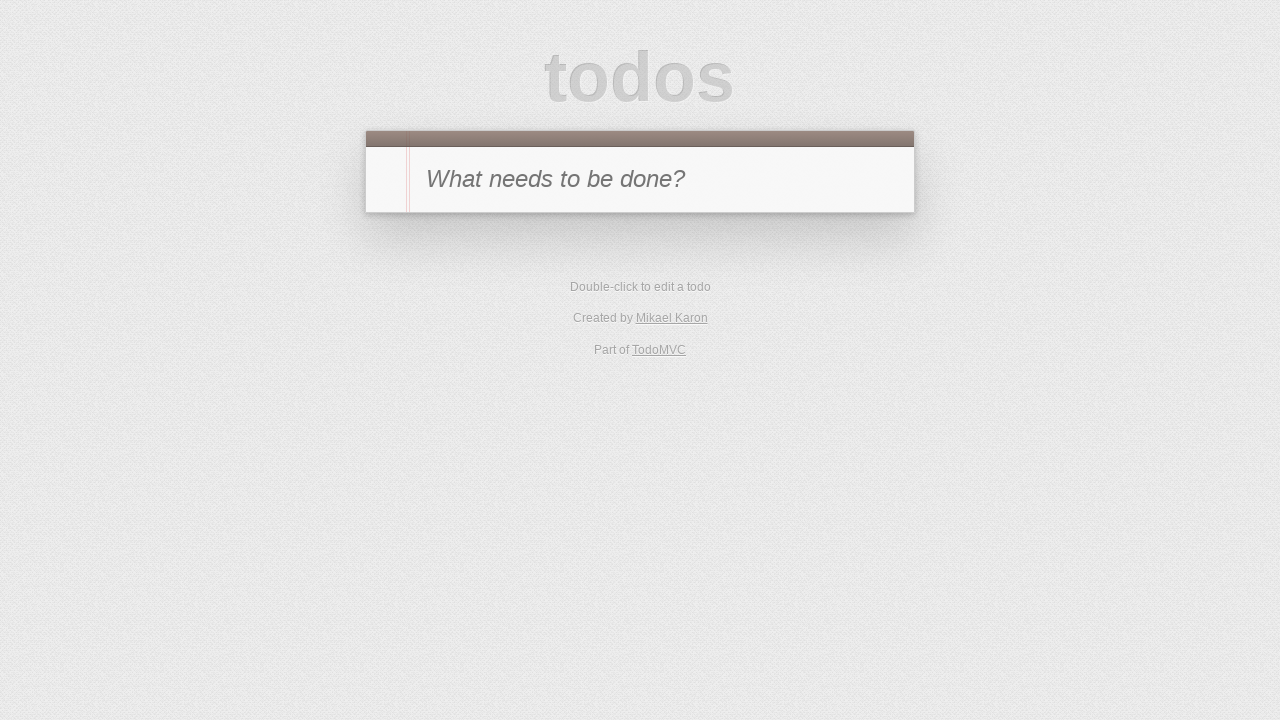

Navigated to Completed filter at (676, 291) on [href='#/completed']
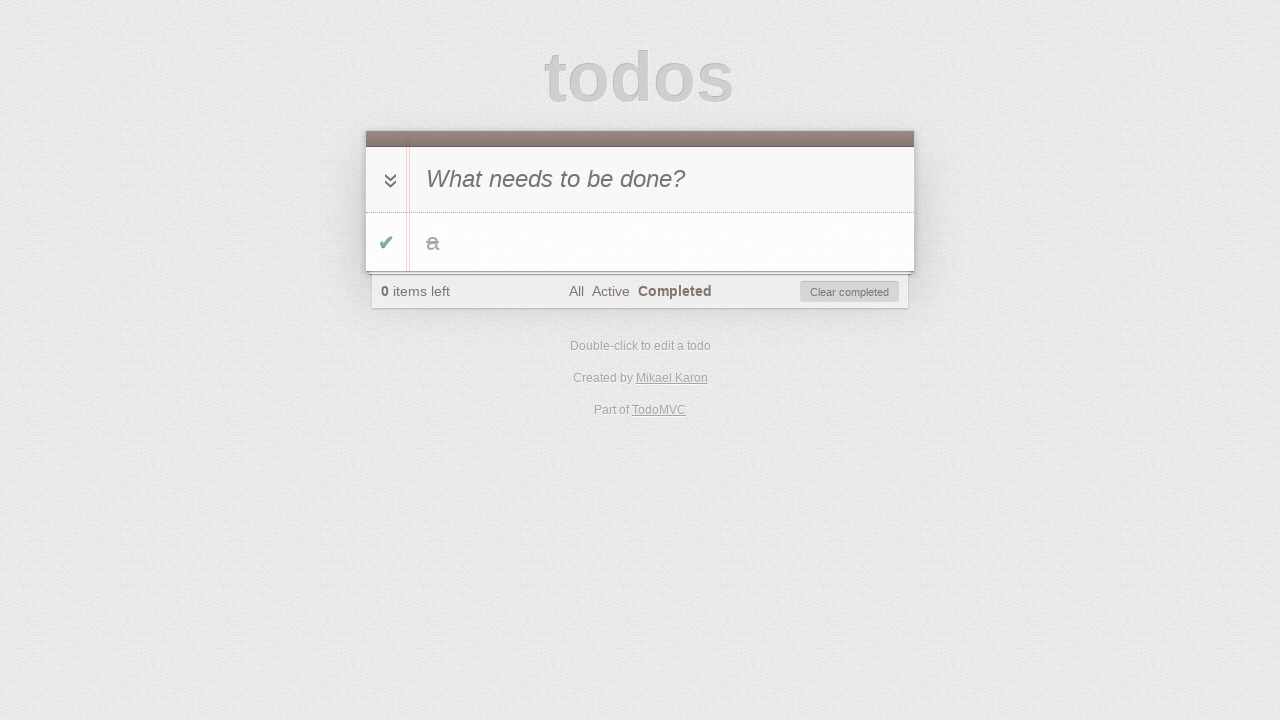

Double-clicked on todo item to start editing at (640, 242) on #todo-list li:has-text('a')
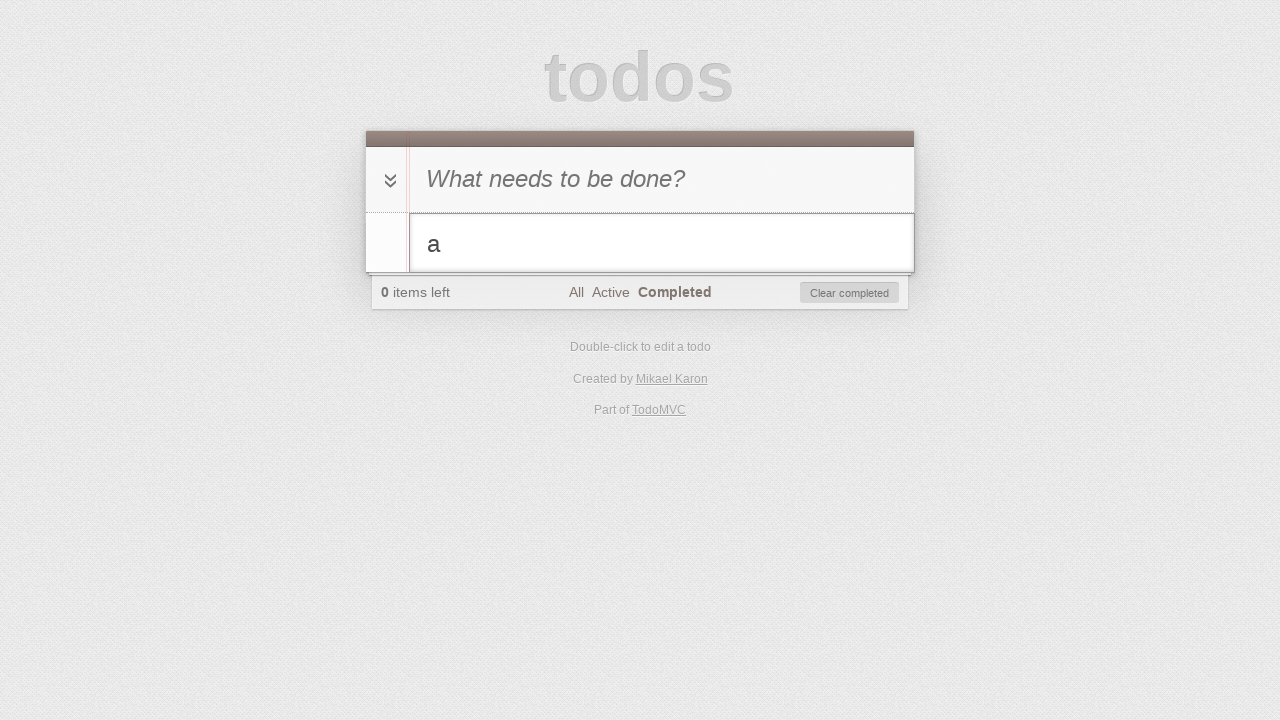

Filled edit field with 'a edited' on #todo-list li.editing .edit
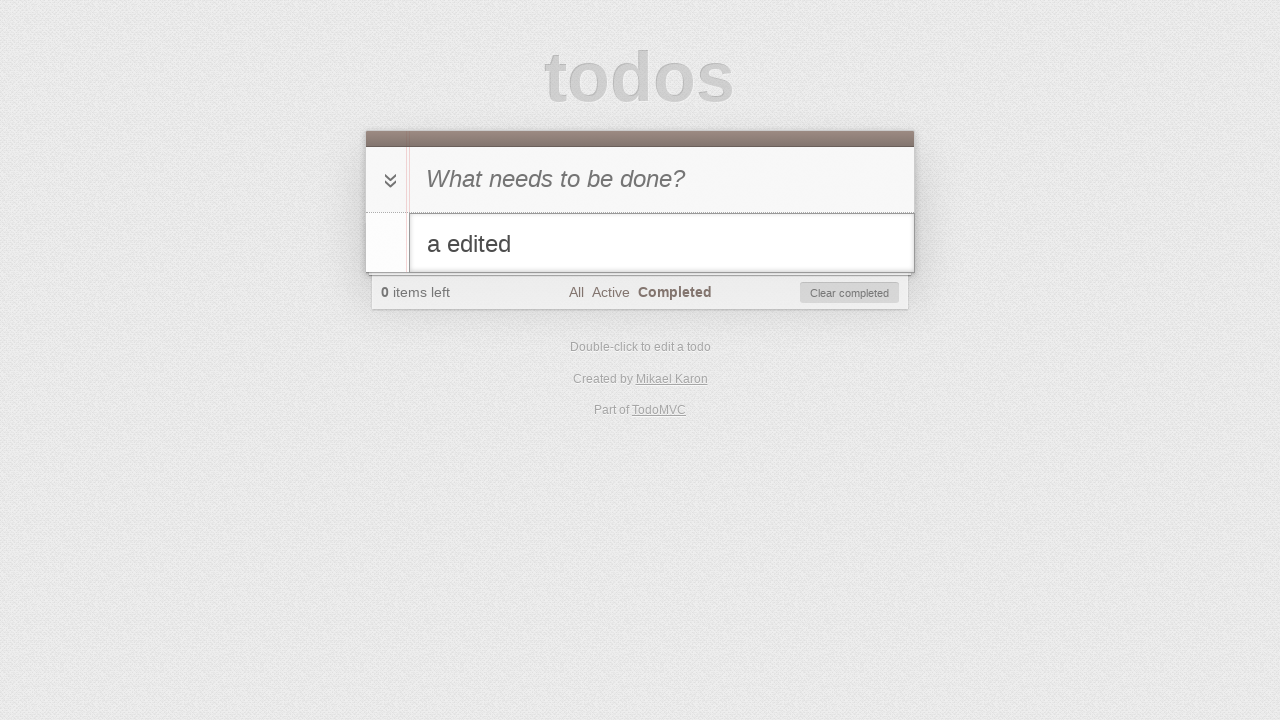

Pressed Escape to cancel editing on #todo-list li.editing .edit
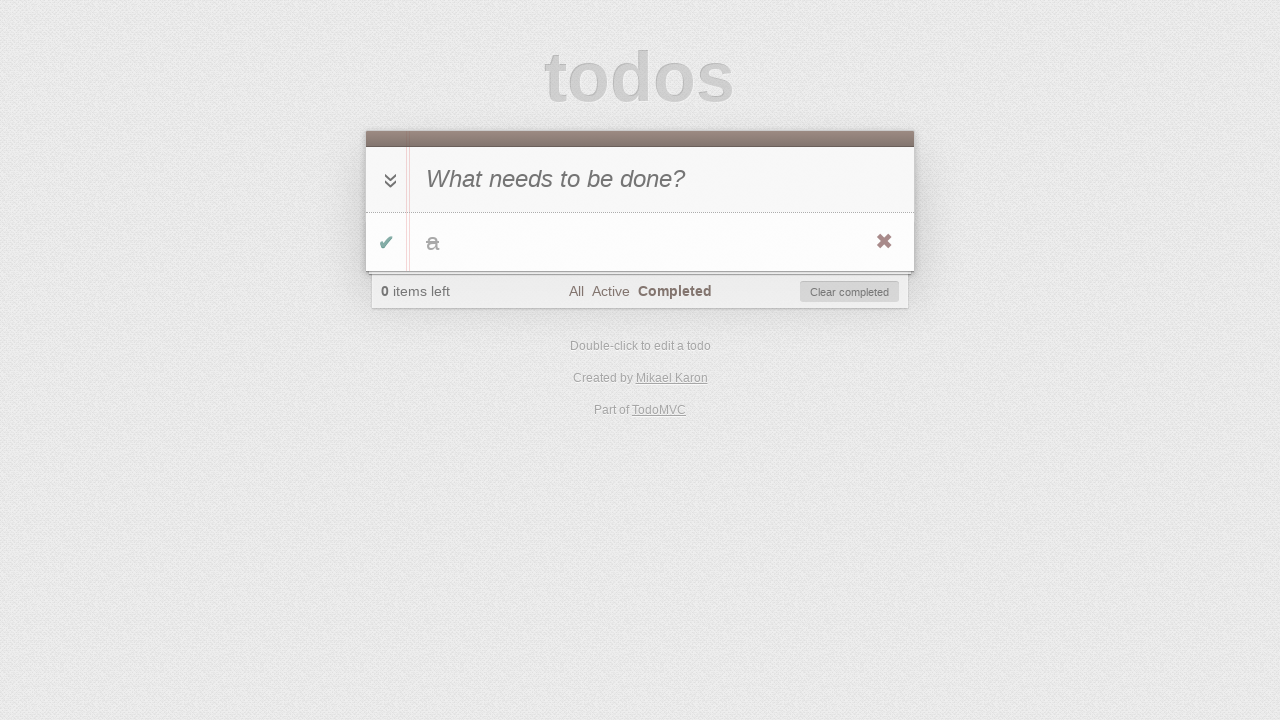

Verified original text 'a' remains after canceling edit
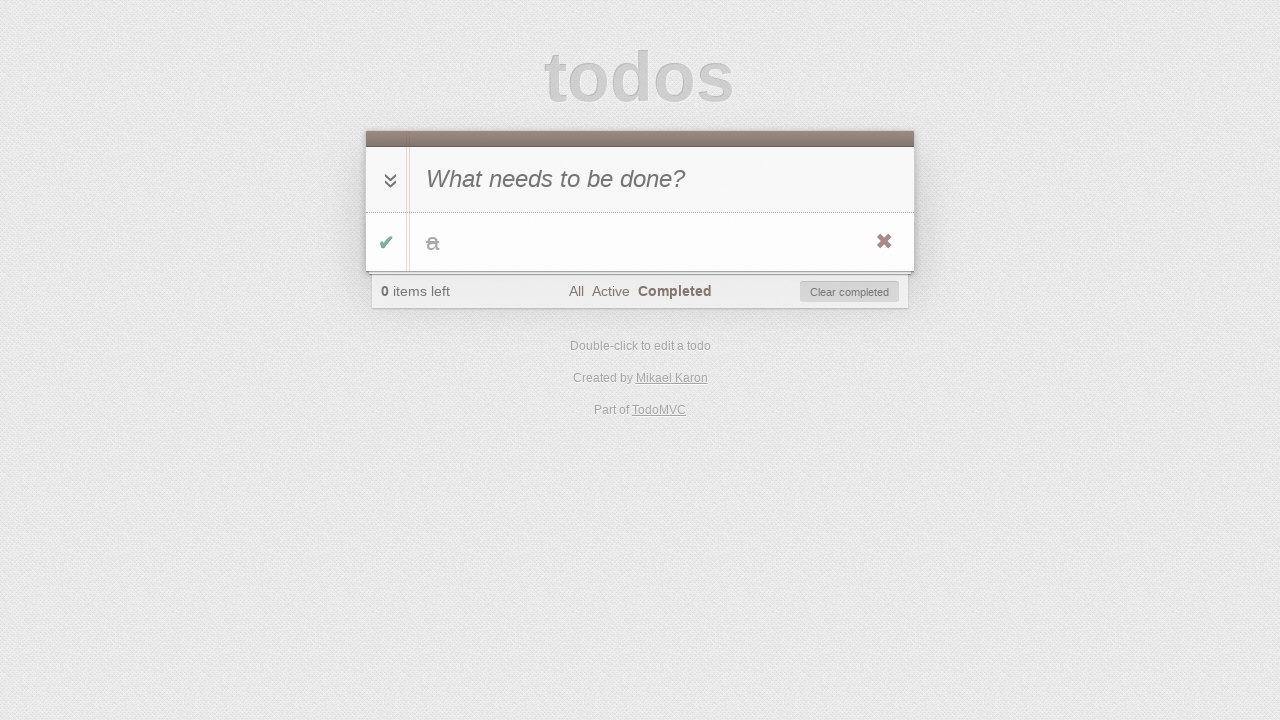

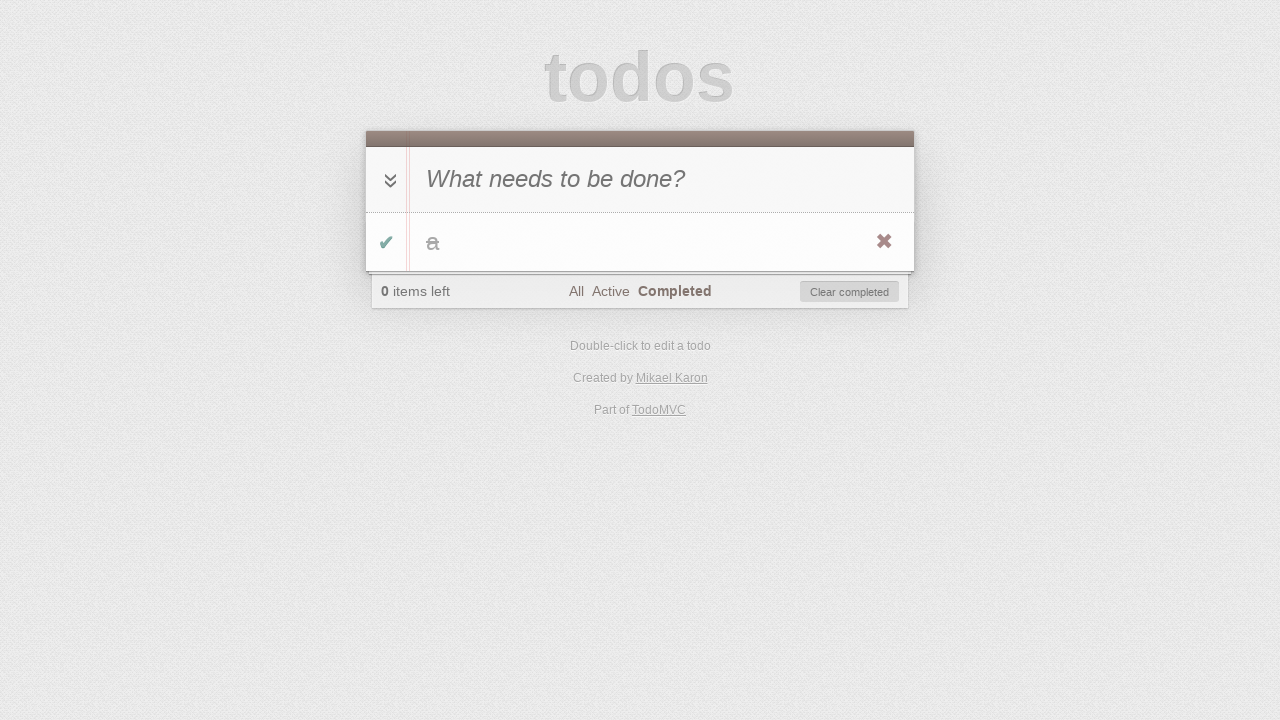